Tests the navigation menu on HDFC website by hovering over the "Banking Products" menu item to reveal dropdown options and locating the "Personal Loan" link.

Starting URL: https://www.hdfc.com/

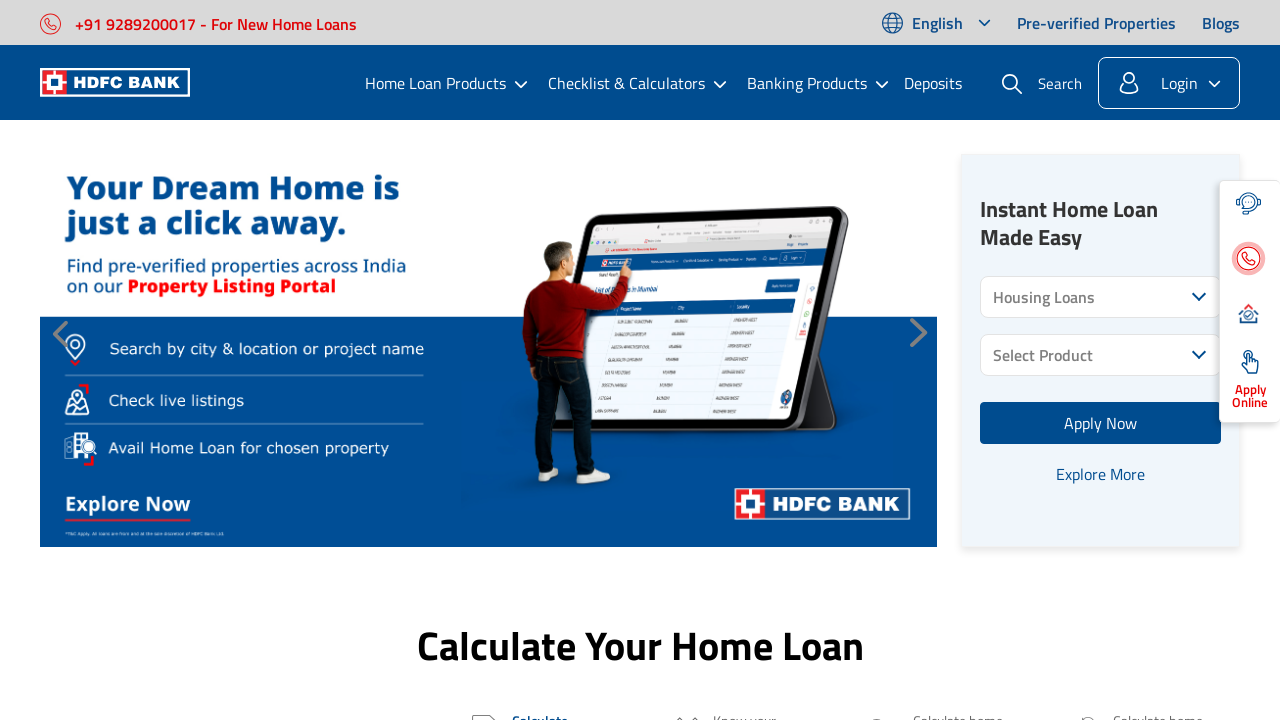

HDFC website loaded with network idle state
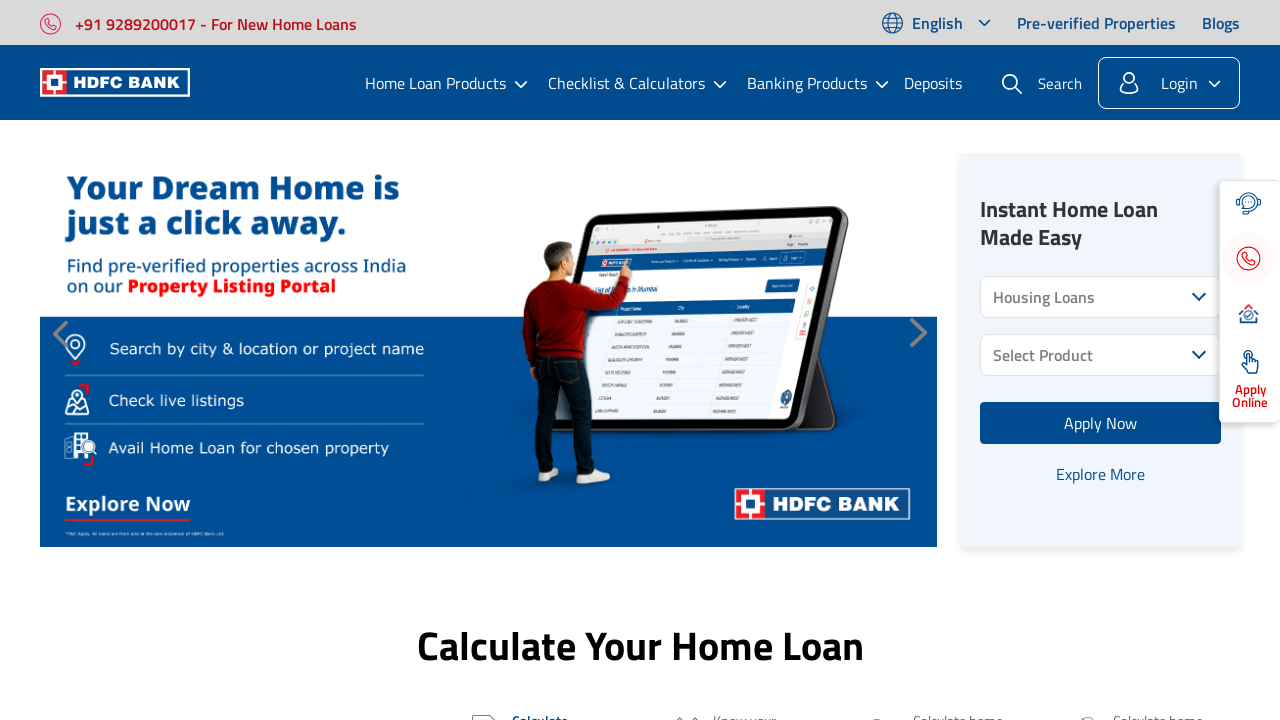

Located Banking Products menu item
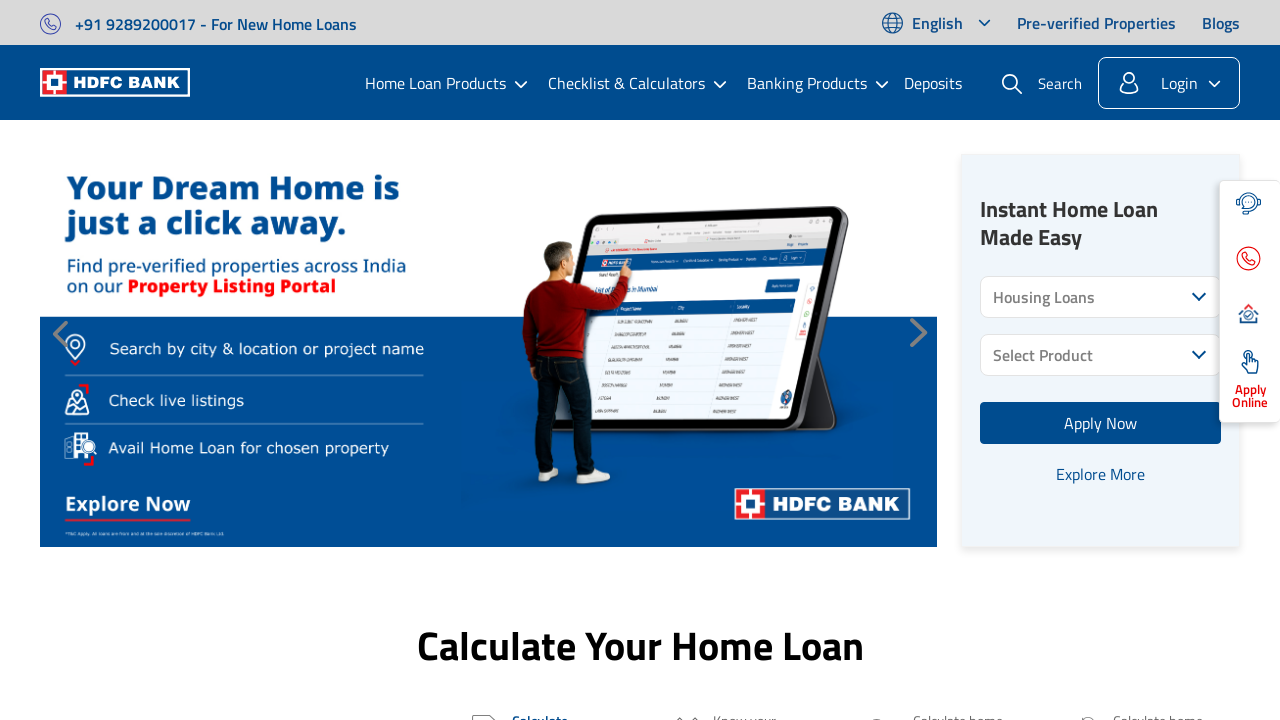

Hovered over Banking Products menu to reveal dropdown options at (807, 82) on xpath=//ul[@class='primary-menu-list']//a[@title='Banking Products']
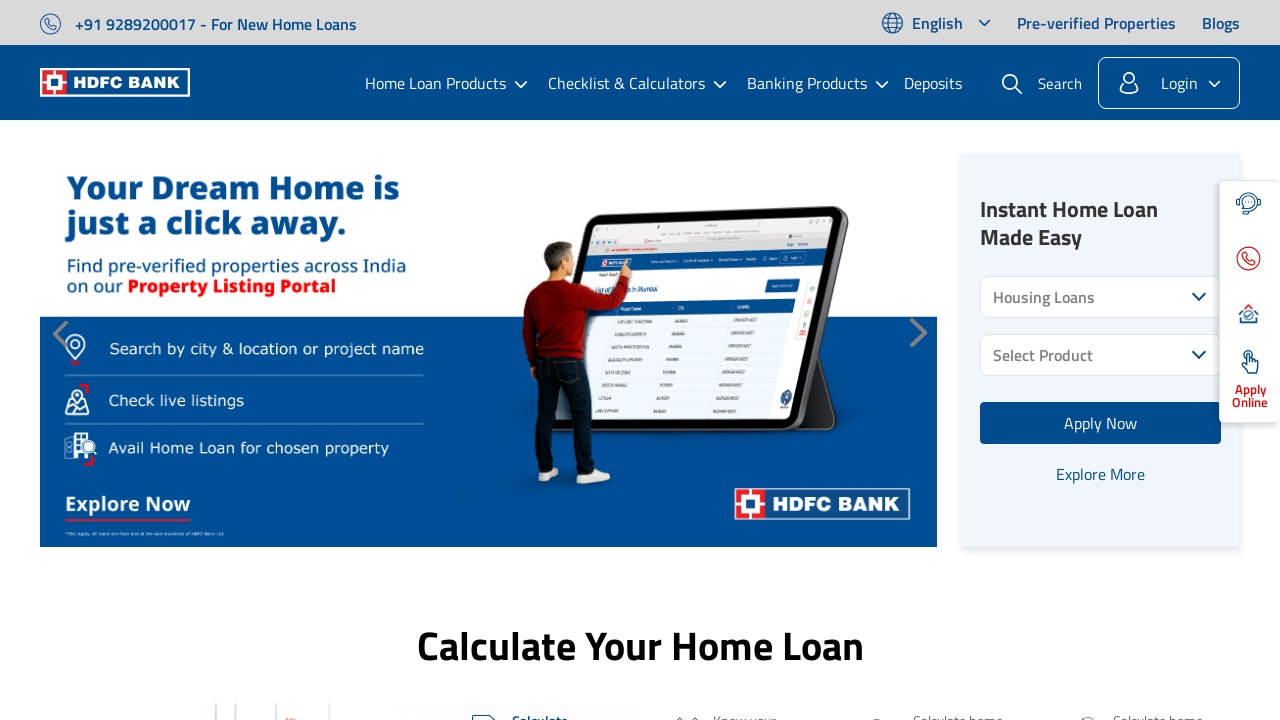

Clicked on Personal Loan link from dropdown menu at (696, 208) on a:has-text('Personal Loan')
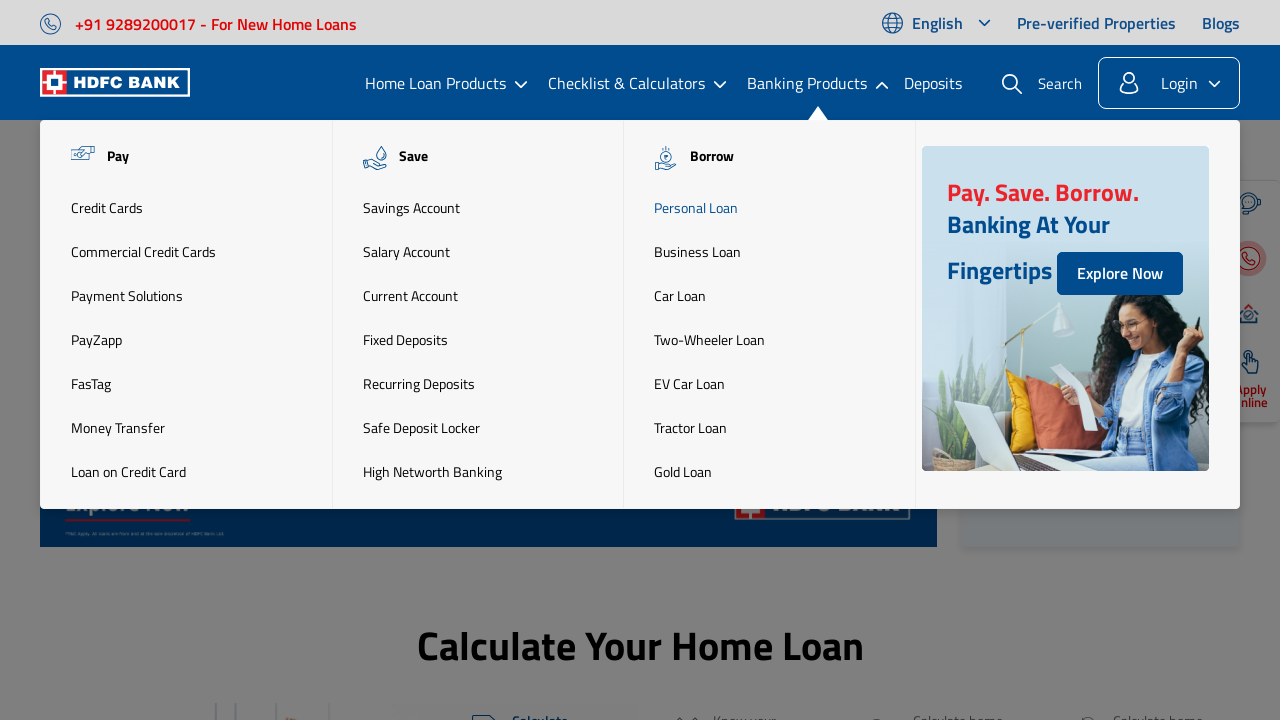

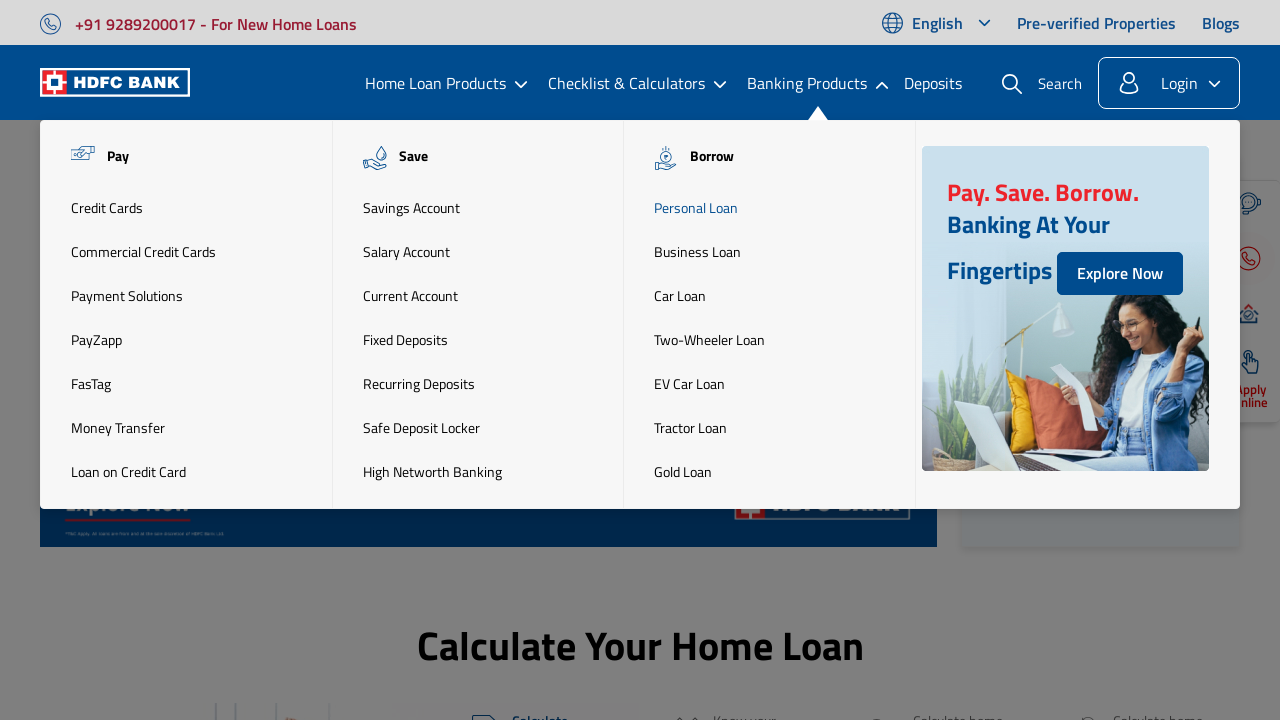